Tests the non-breaking space page by clicking on a button that contains non-breaking space characters

Starting URL: http://uitestingplayground.com/

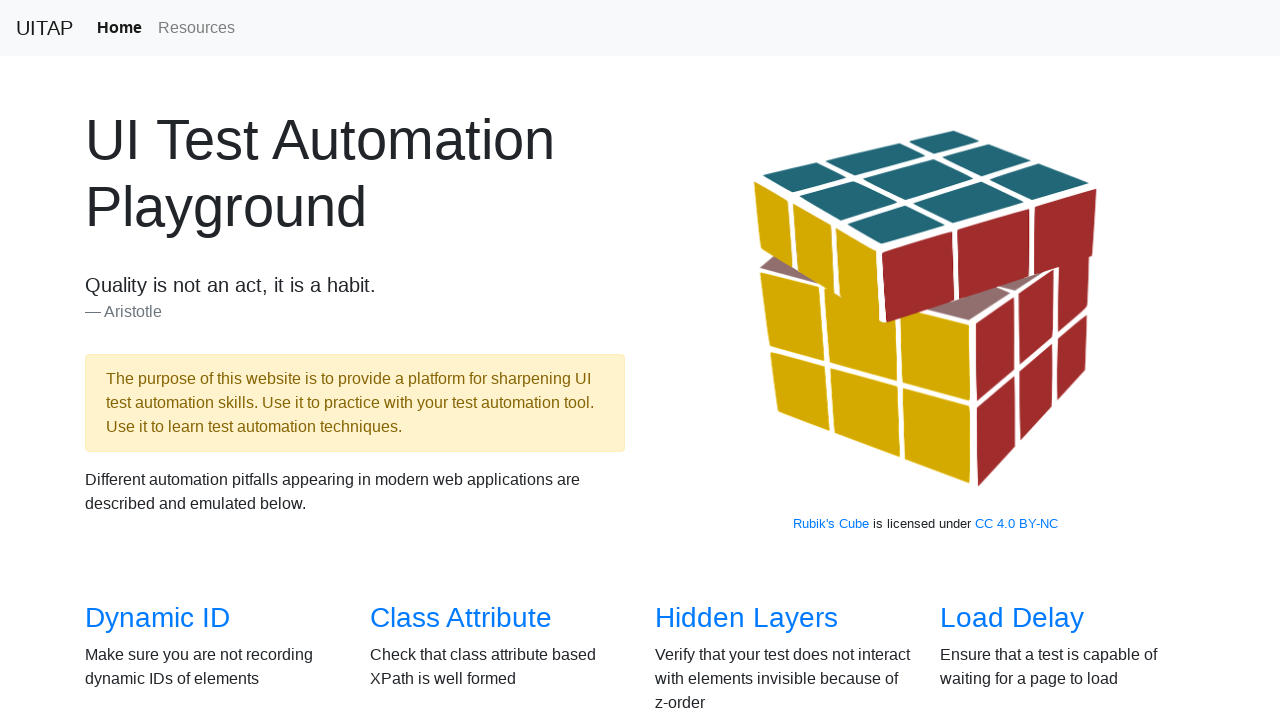

Clicked on Non-Breaking Space link at (1026, 343) on a:has-text('Non-Breaking Space')
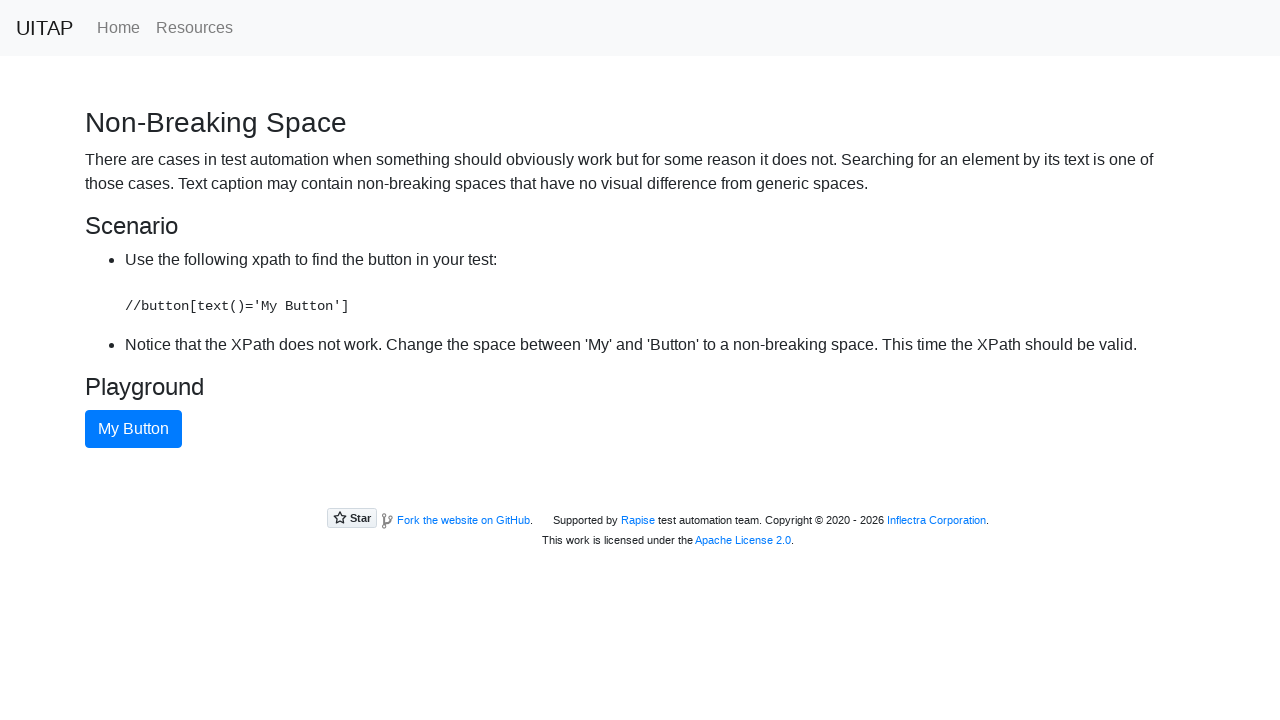

Button with non-breaking space loaded
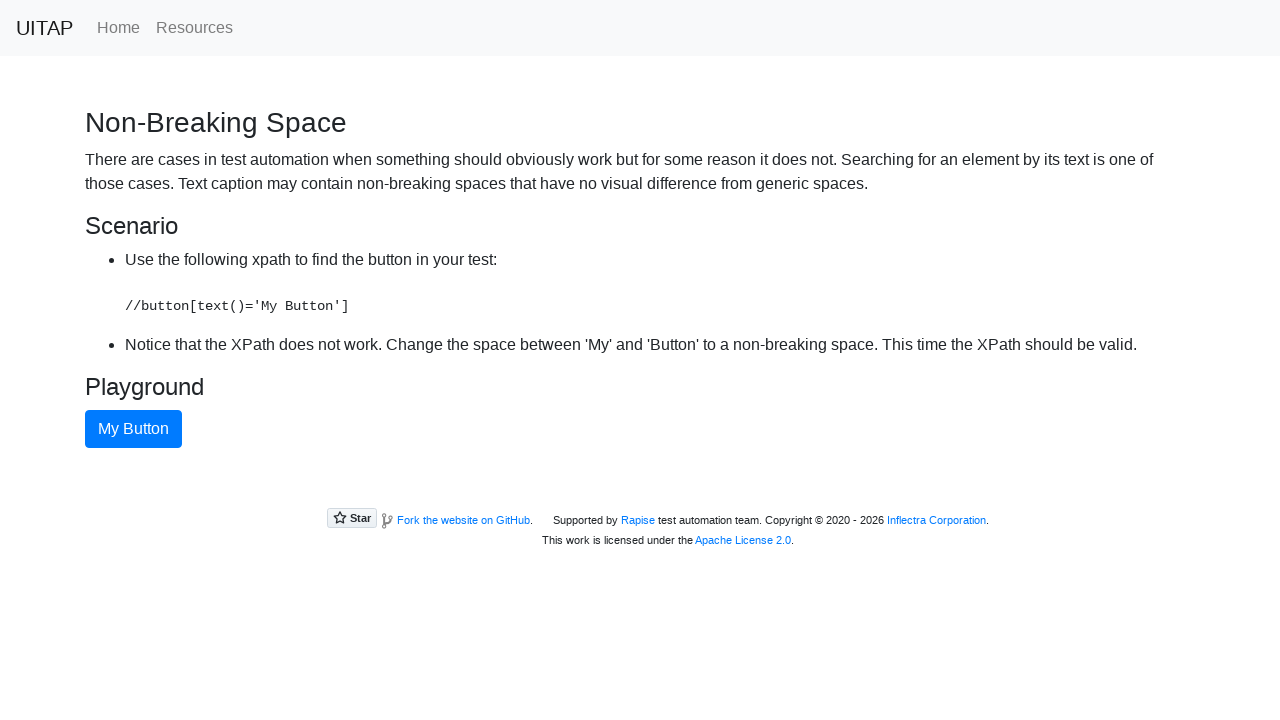

Clicked button with non-breaking space characters at (134, 429) on button.btn-primary
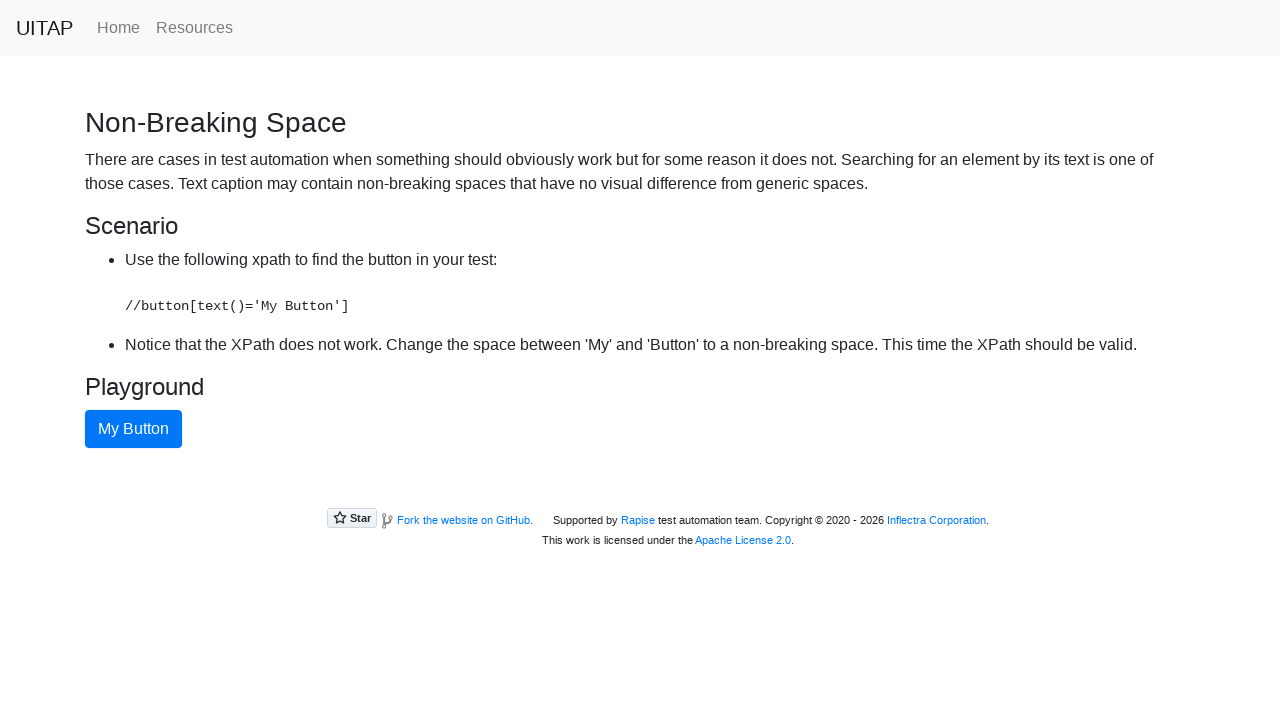

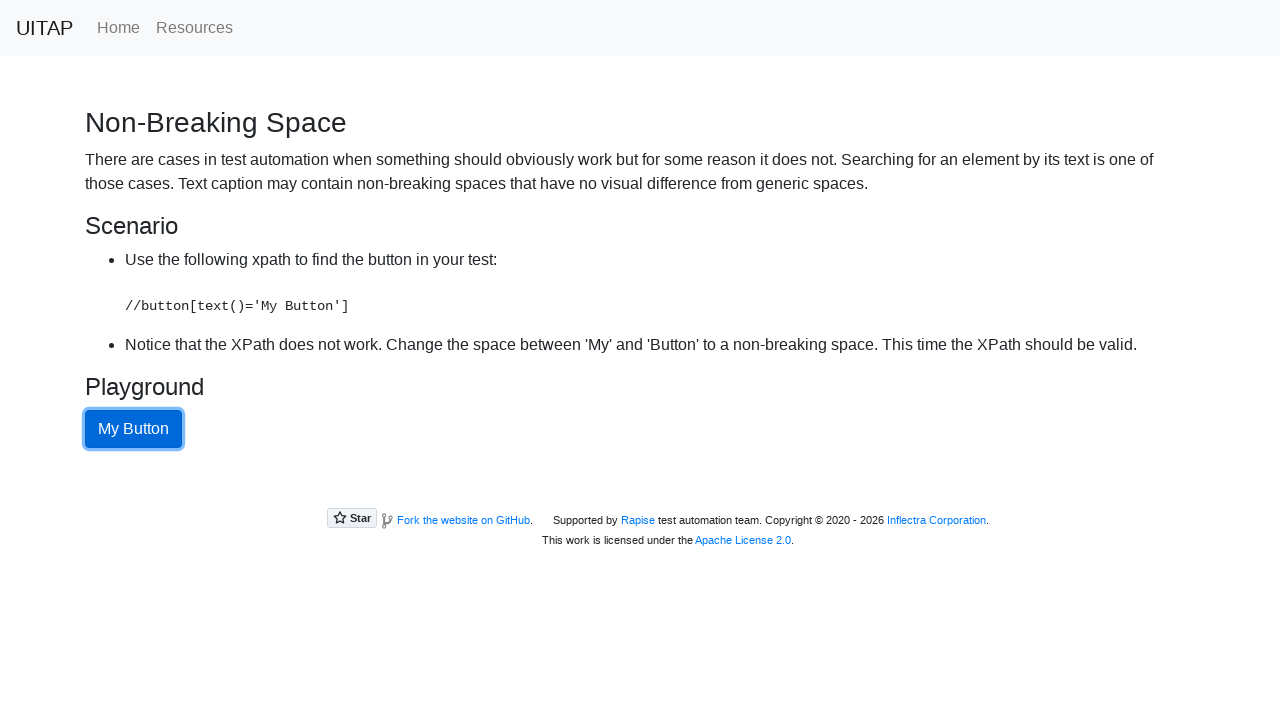